Fills out a practice form with name, email, checkbox selection, and dropdown selection, then submits and verifies success message

Starting URL: https://www.rahulshettyacademy.com/angularpractice/

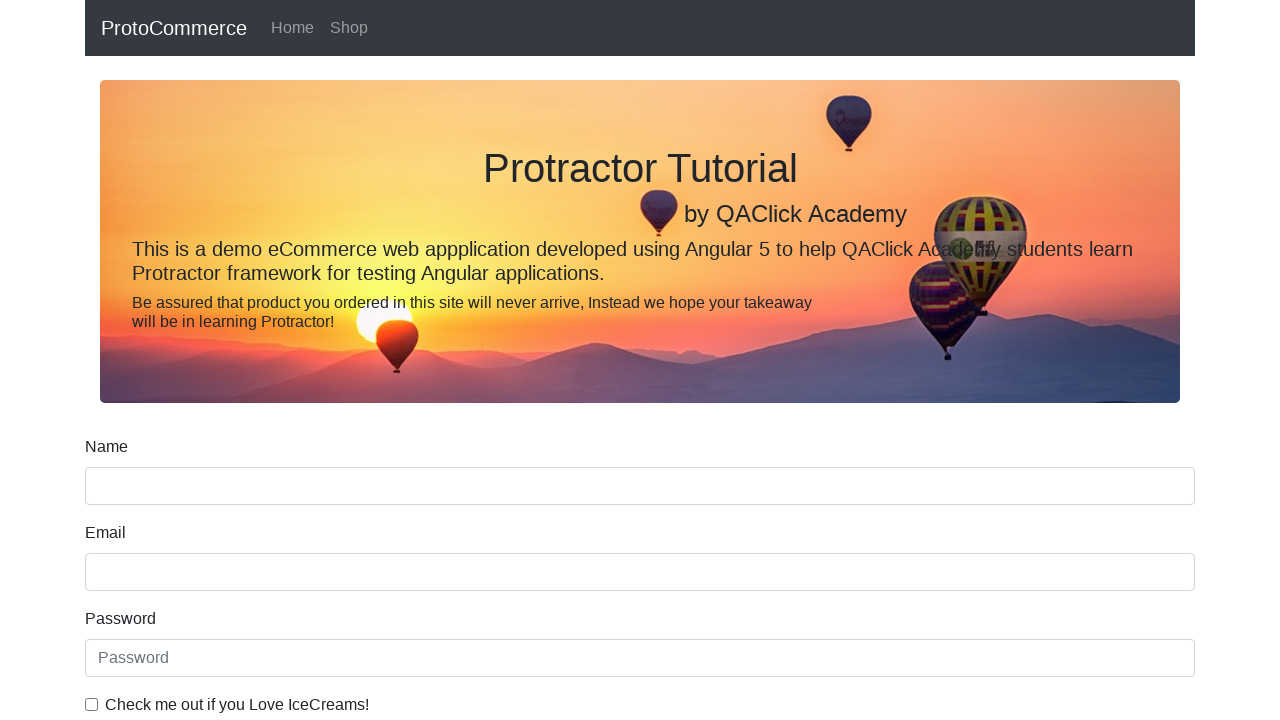

Filled name field with 'vivek' on (//input[@name='name'])[1]
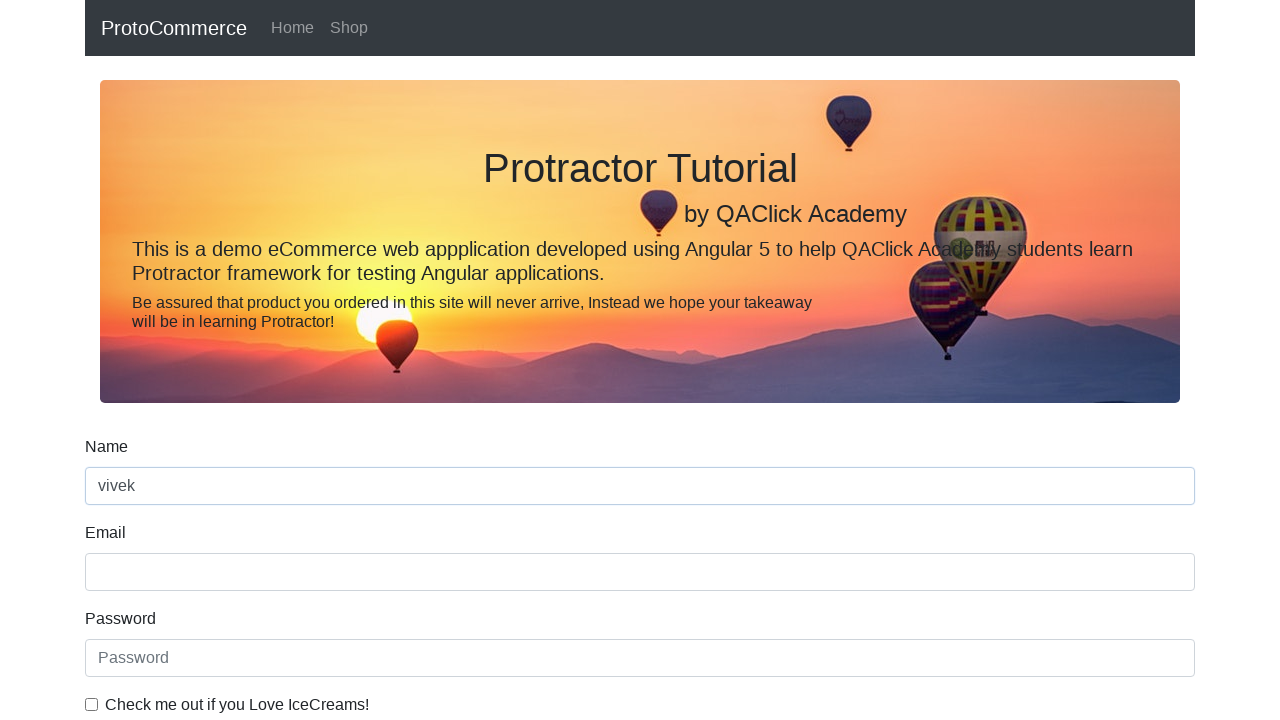

Filled email field with 'test@test.com' on input[name='email']
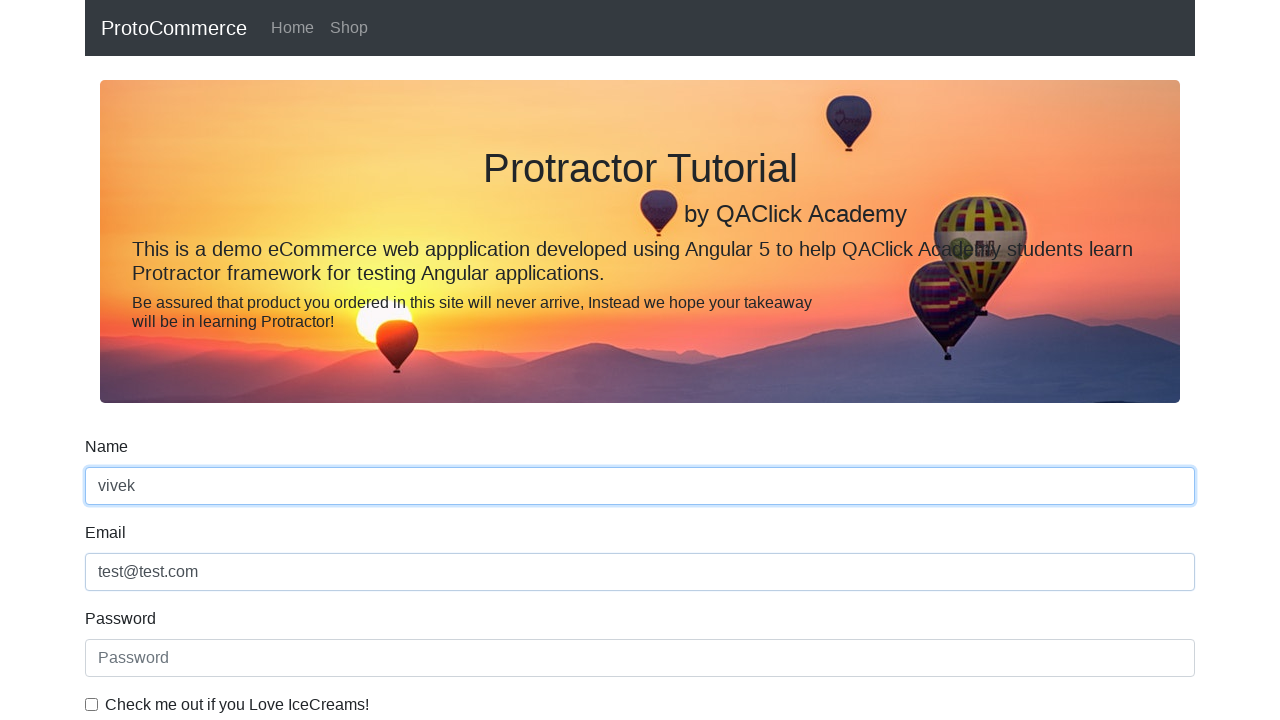

Clicked checkbox for form agreement at (92, 704) on #exampleCheck1
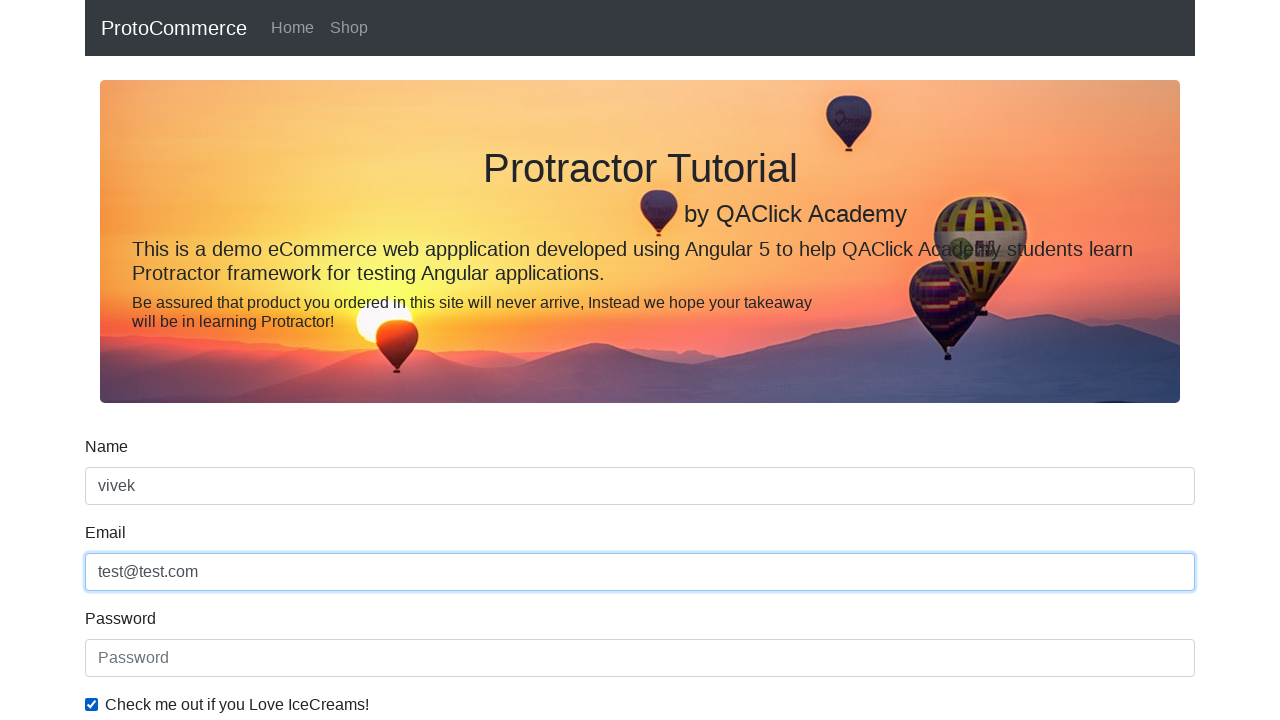

Selected 'Male' from gender dropdown by index on #exampleFormControlSelect1
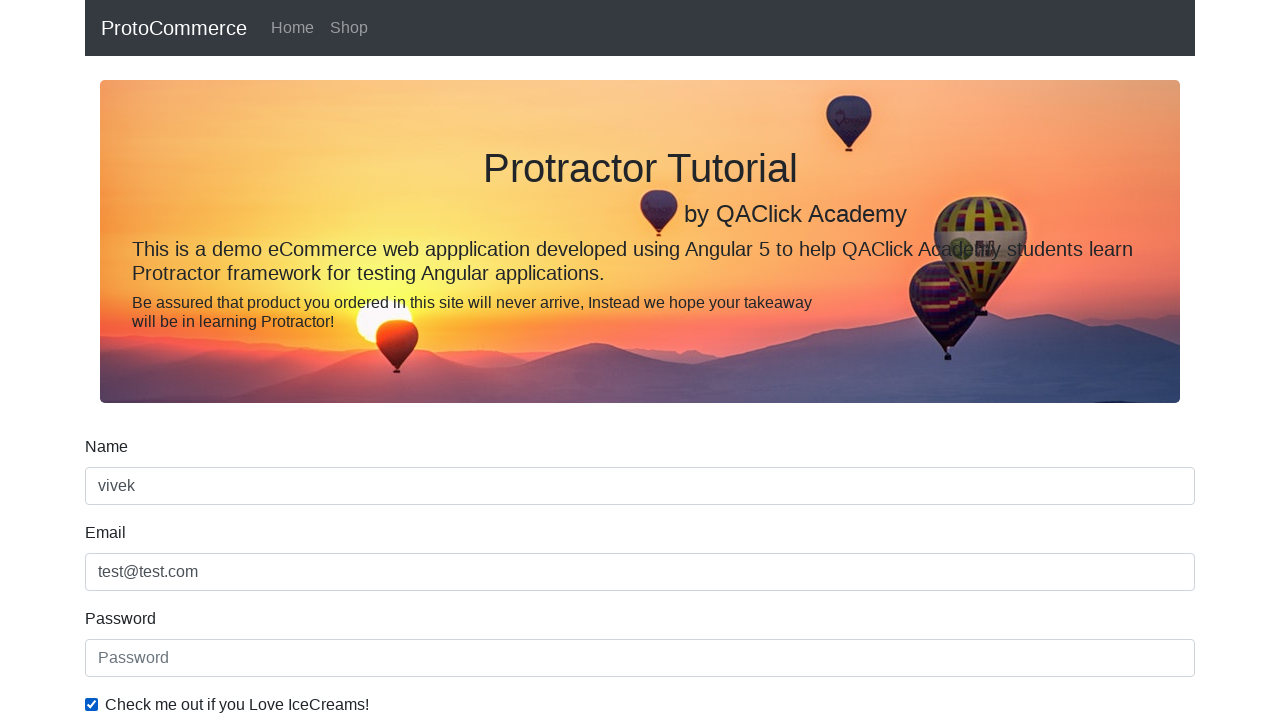

Selected 'Female' from gender dropdown, overriding previous selection on #exampleFormControlSelect1
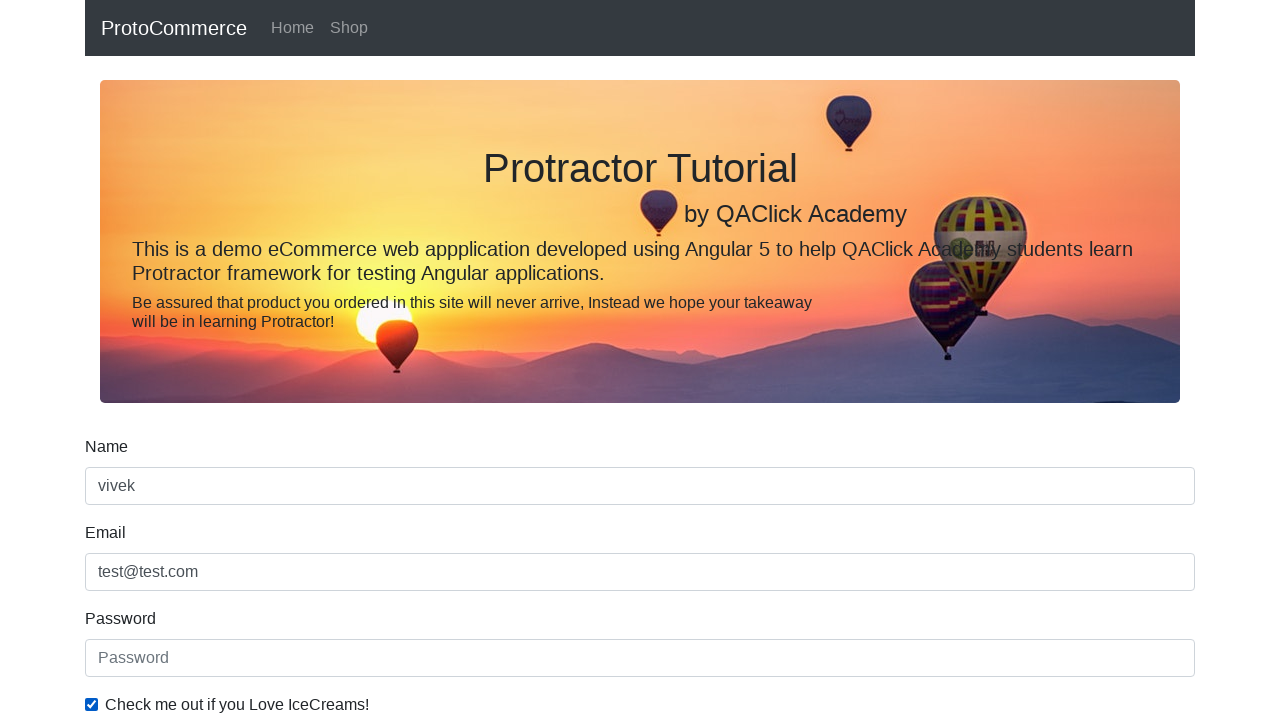

Clicked Submit button to submit the form at (123, 491) on input[value='Submit']
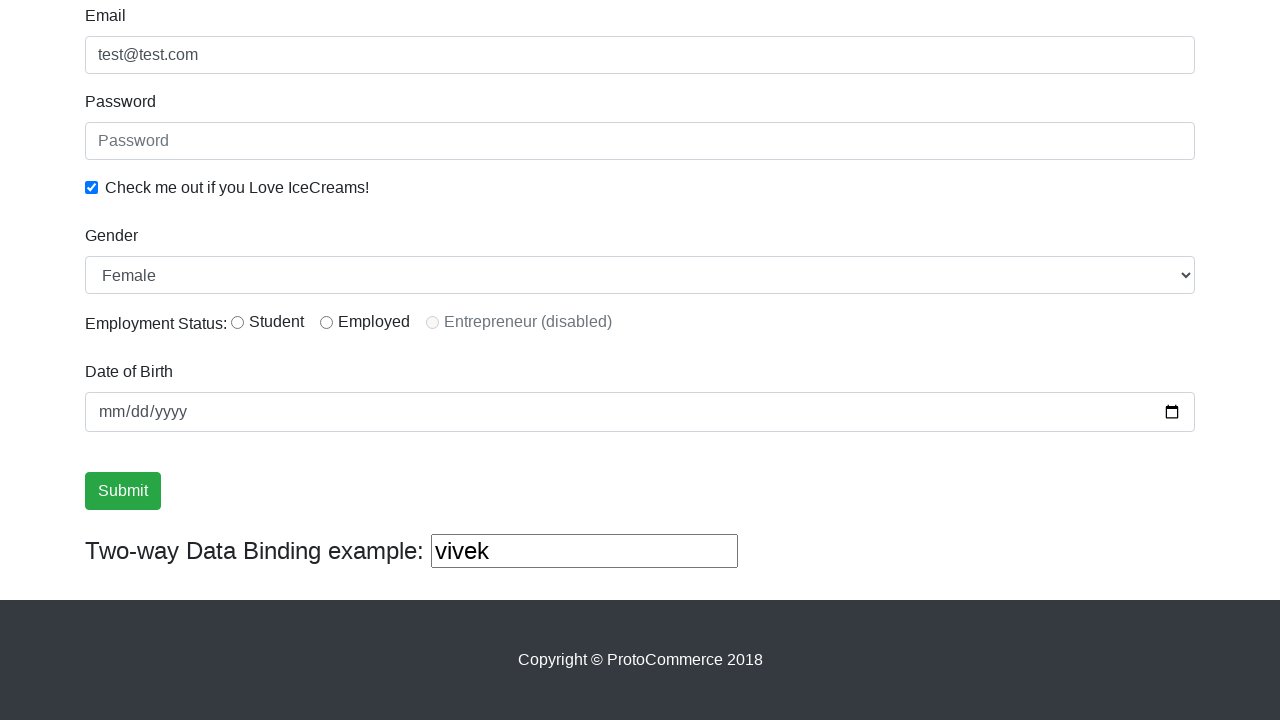

Success alert message appeared
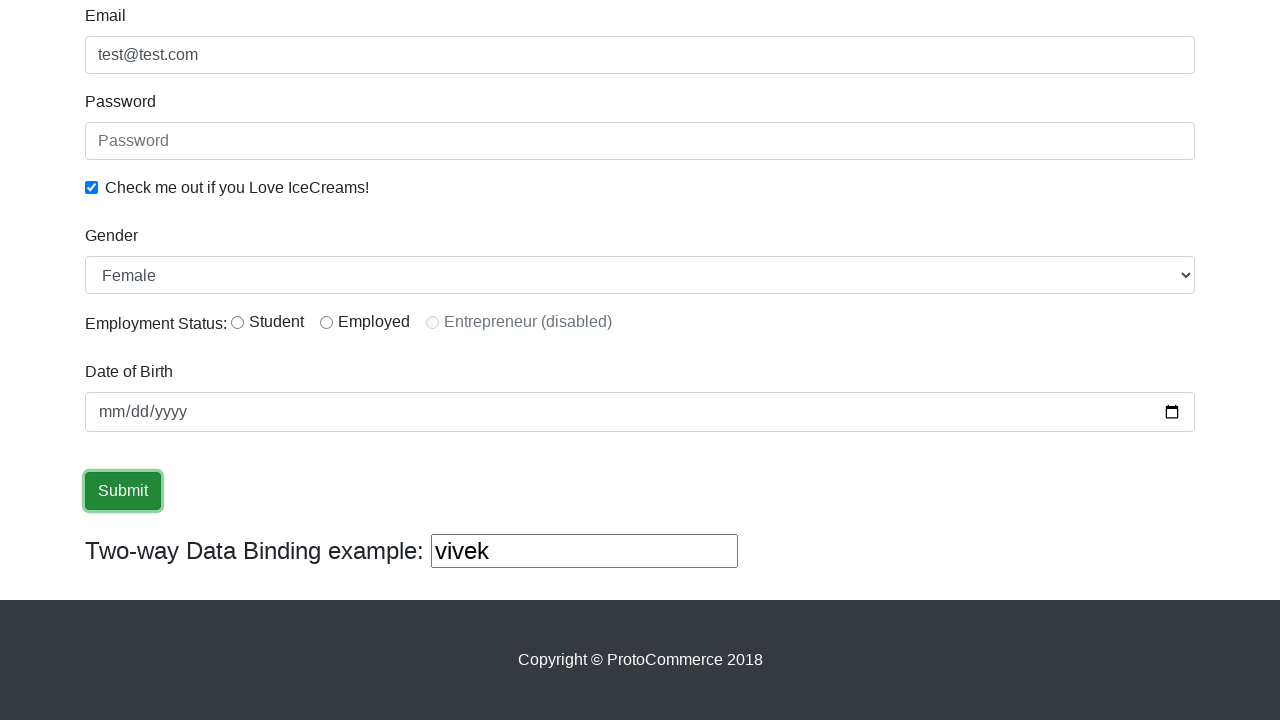

Retrieved success message text content
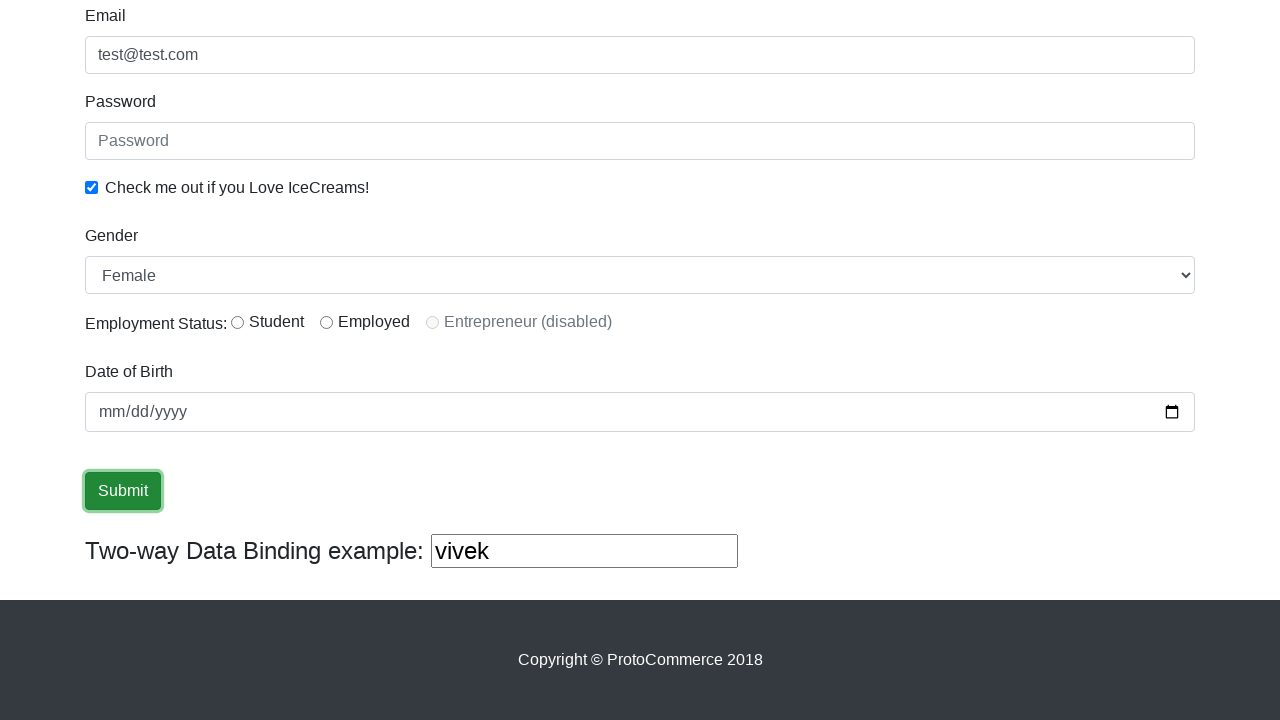

Verified 'Success' text is present in alert message
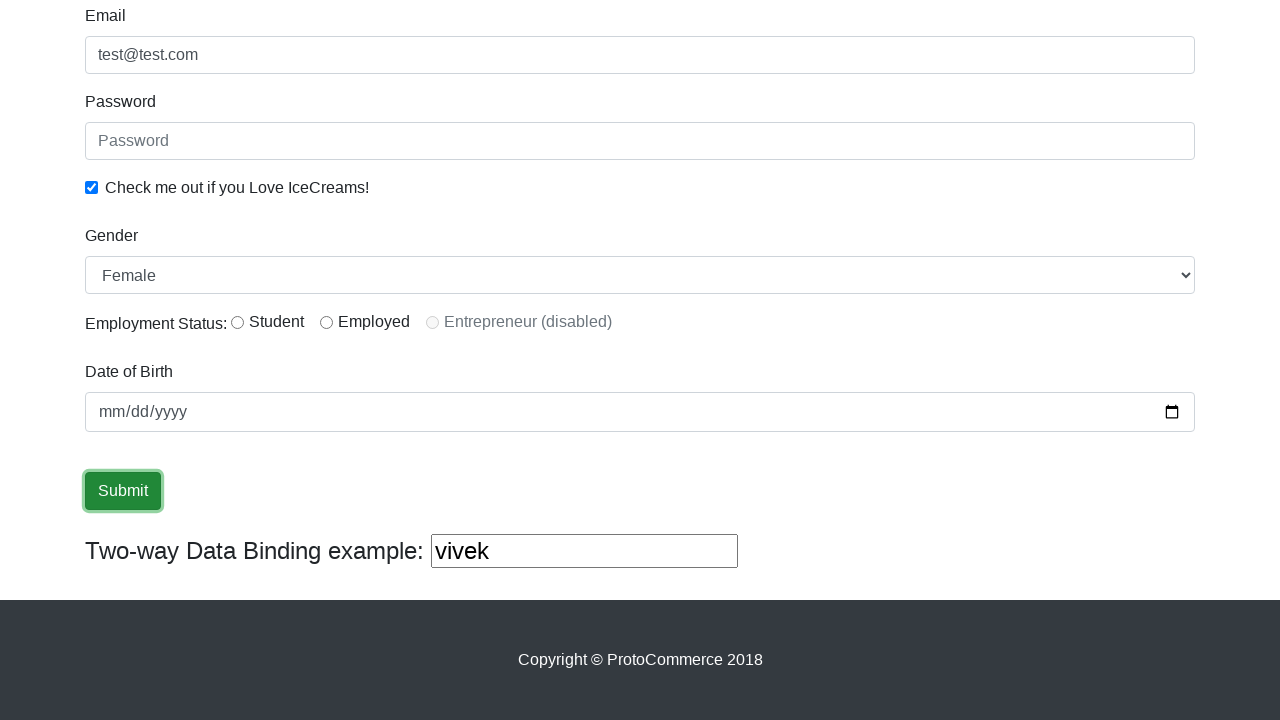

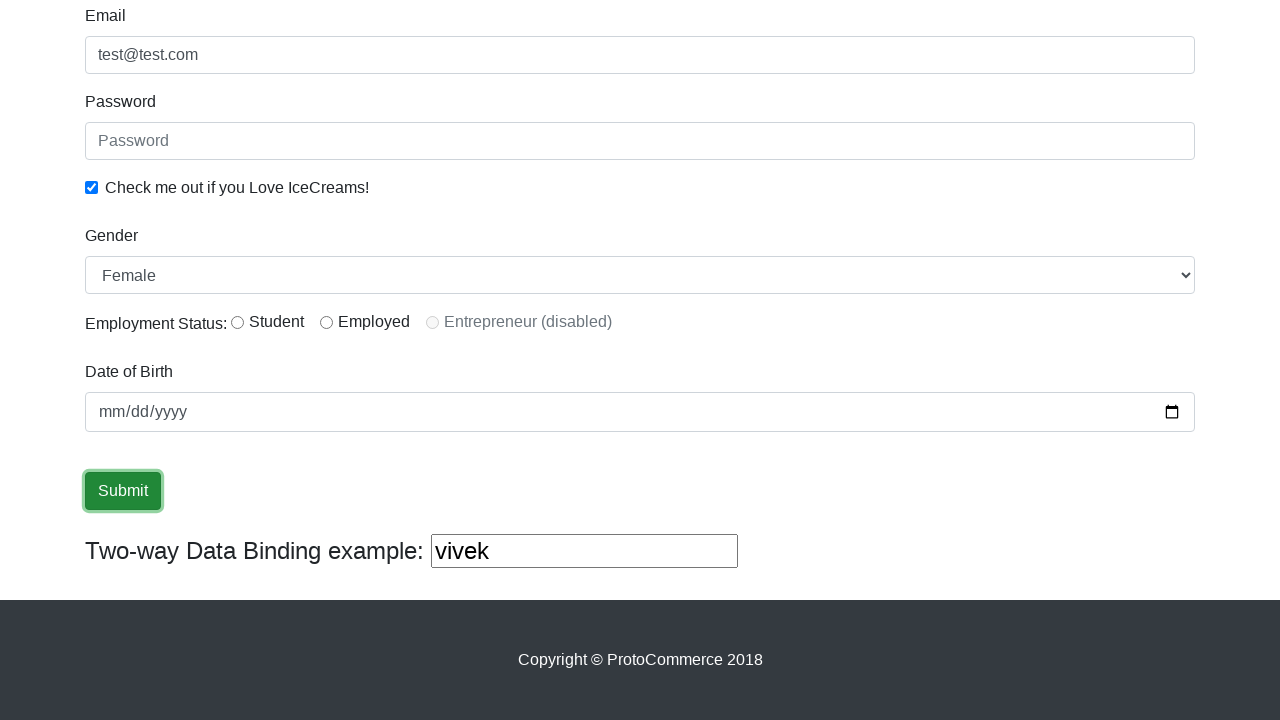